Tests reopening a completed task by clicking its toggle on the All filter view.

Starting URL: https://todomvc4tasj.herokuapp.com/#/

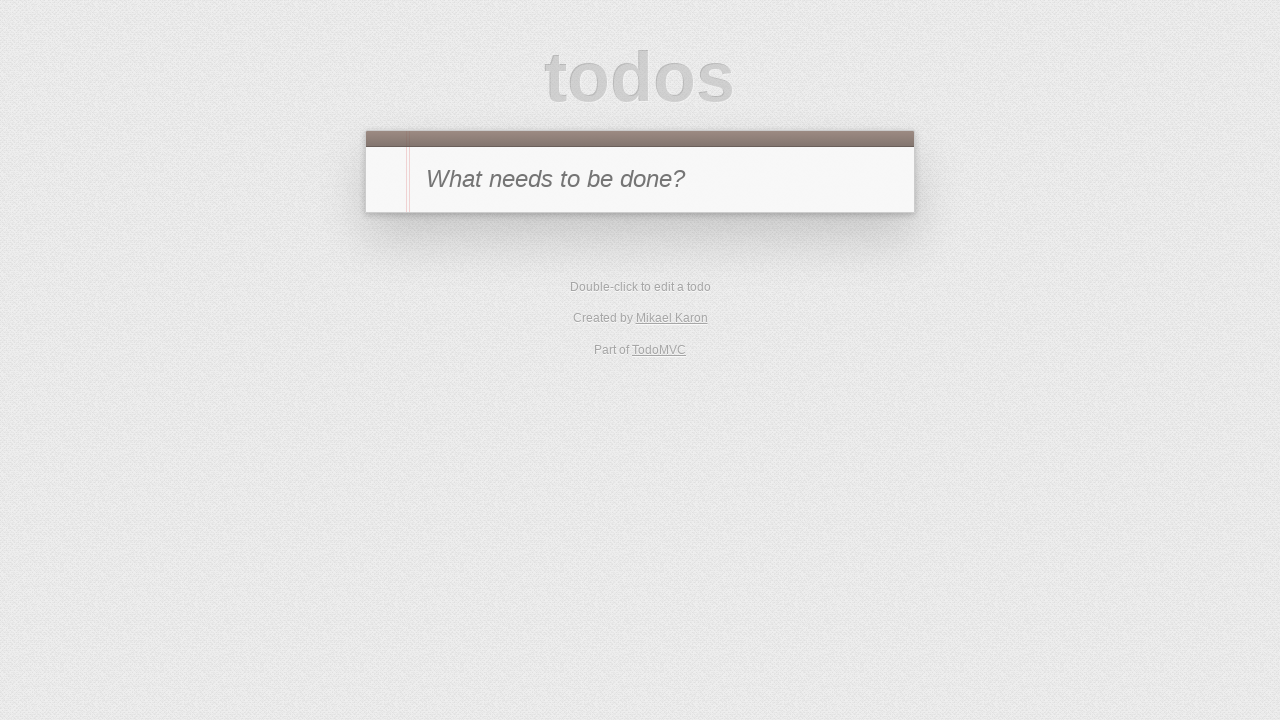

Set up completed task 'a' via localStorage
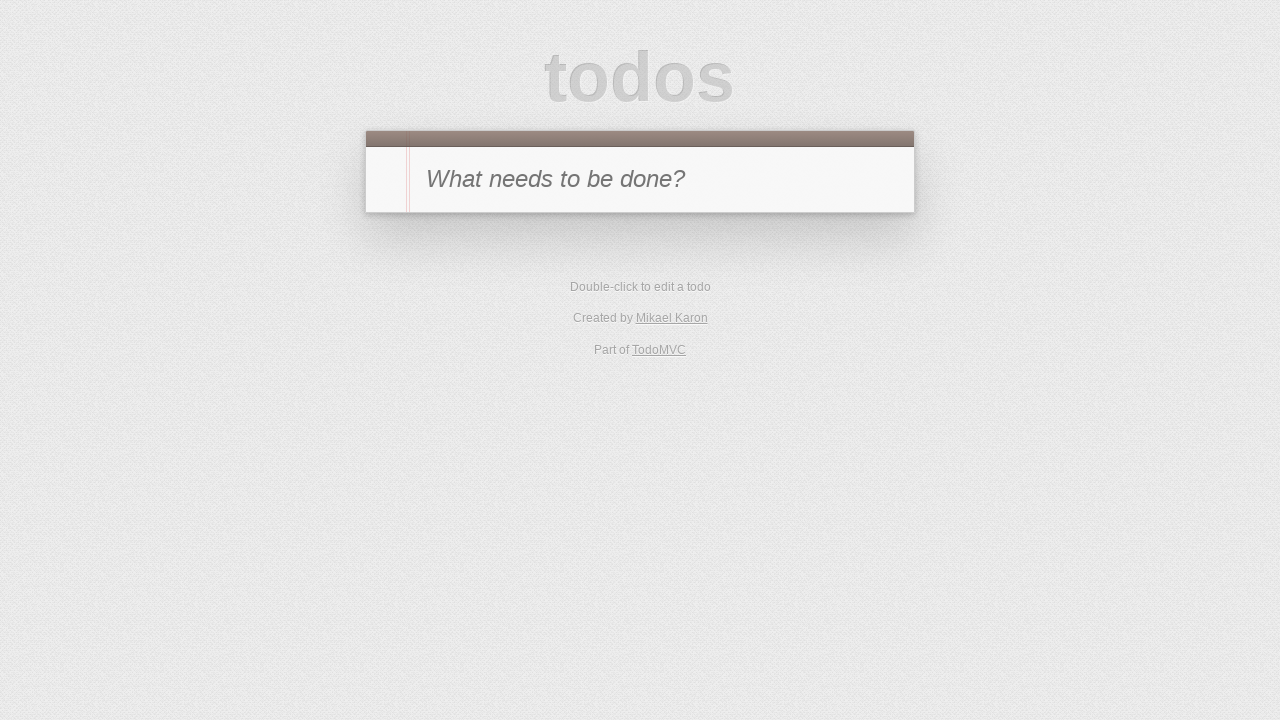

Reloaded page to load task from localStorage
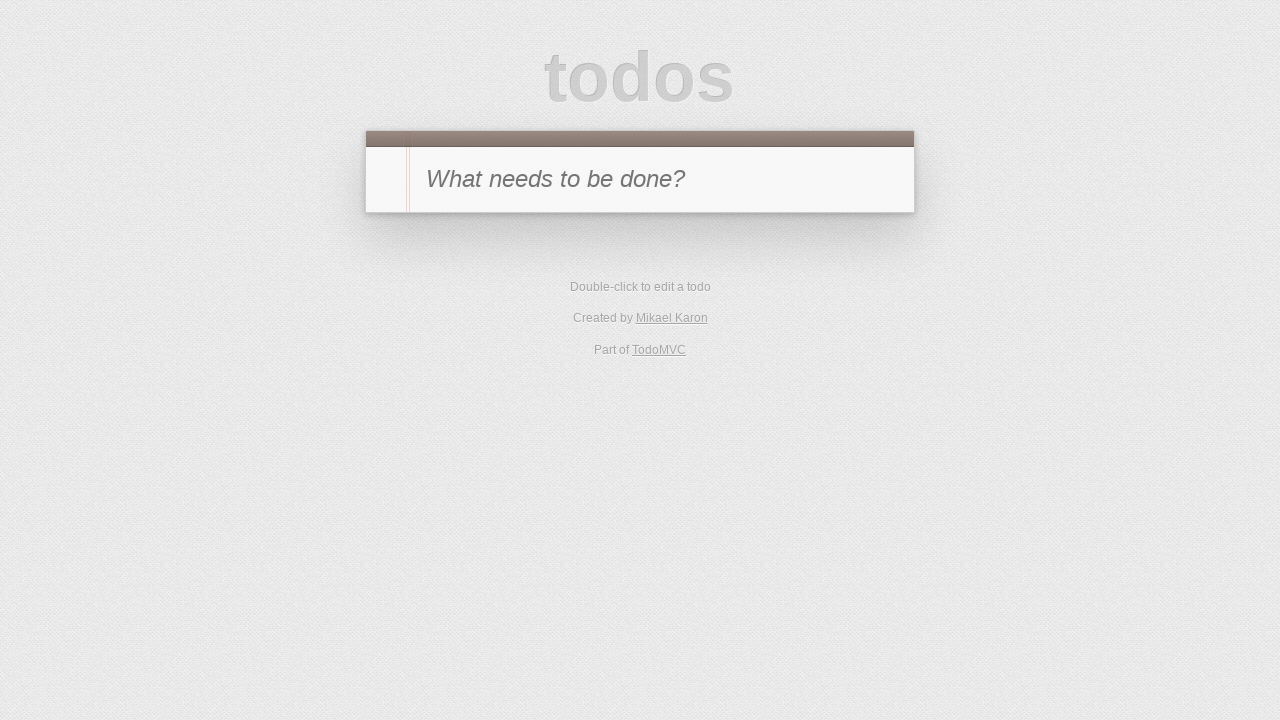

Clicked toggle to reopen completed task 'a' at (386, 242) on #todo-list>li:has-text('a') .toggle
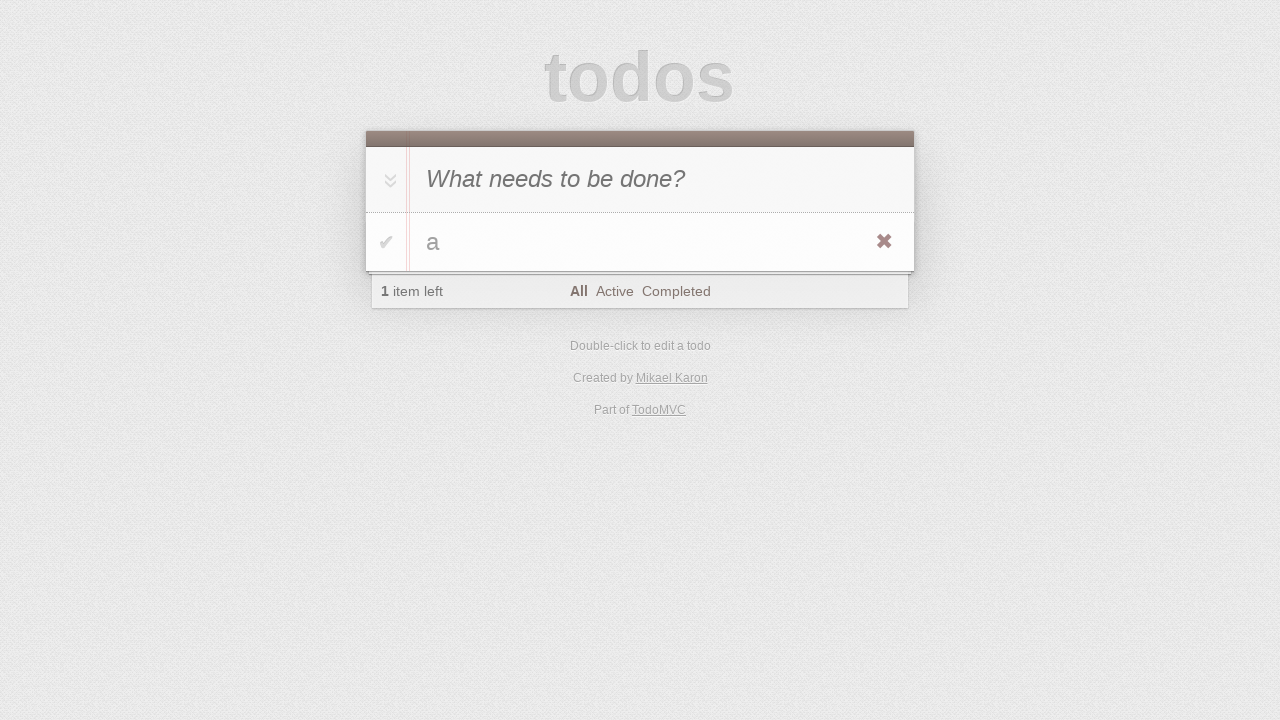

Verified items left count is 1
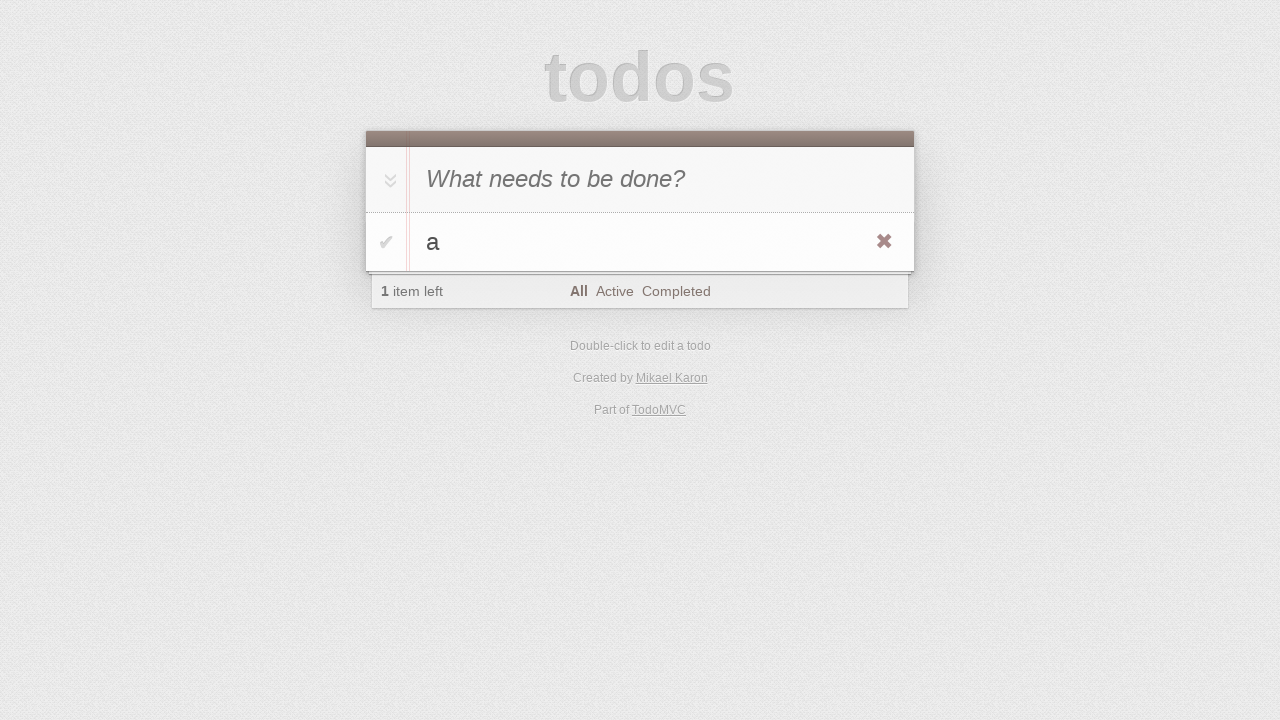

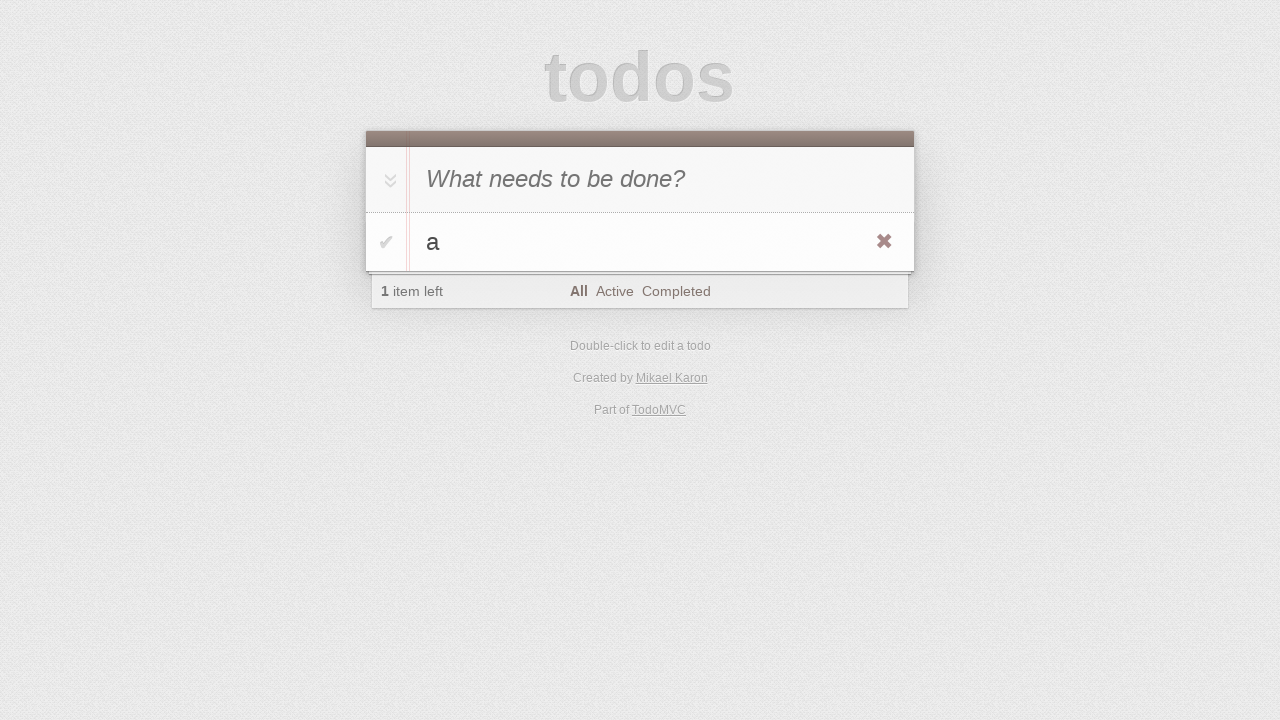